Tests un-marking items as complete by checking and then unchecking the checkbox

Starting URL: https://demo.playwright.dev/todomvc

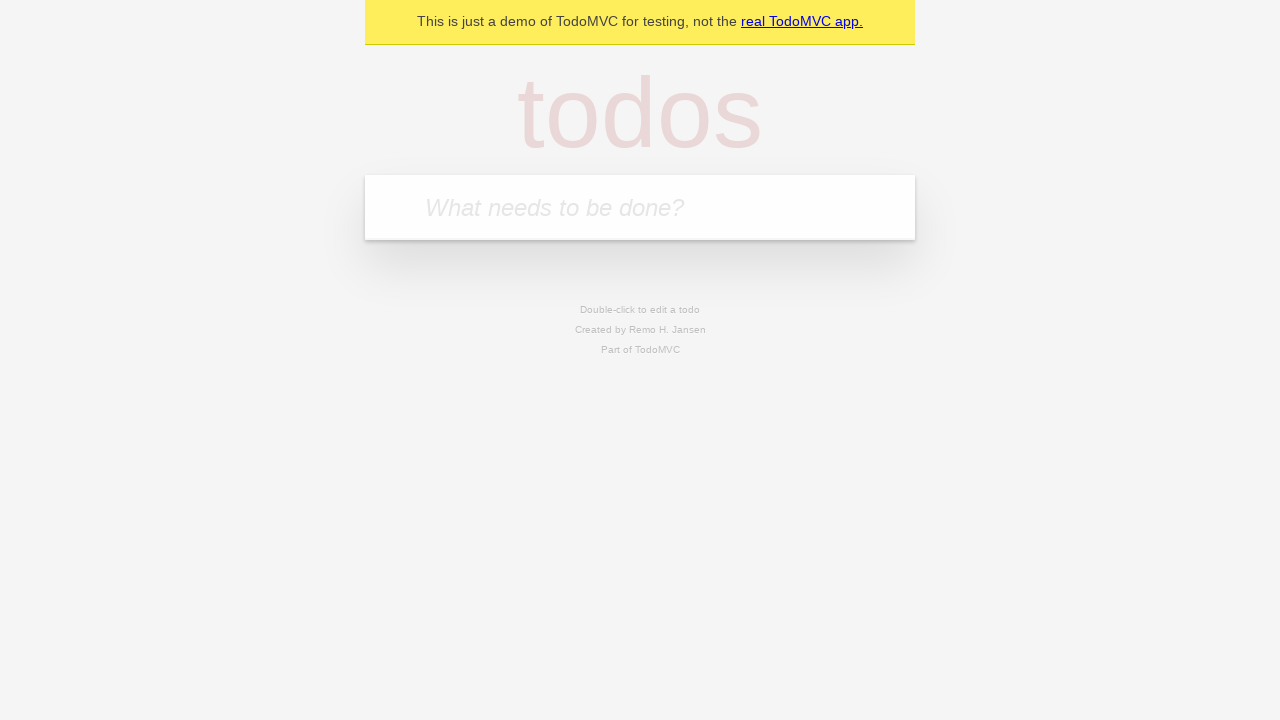

Filled todo input field with 'buy some cheese' on internal:attr=[placeholder="What needs to be done?"i]
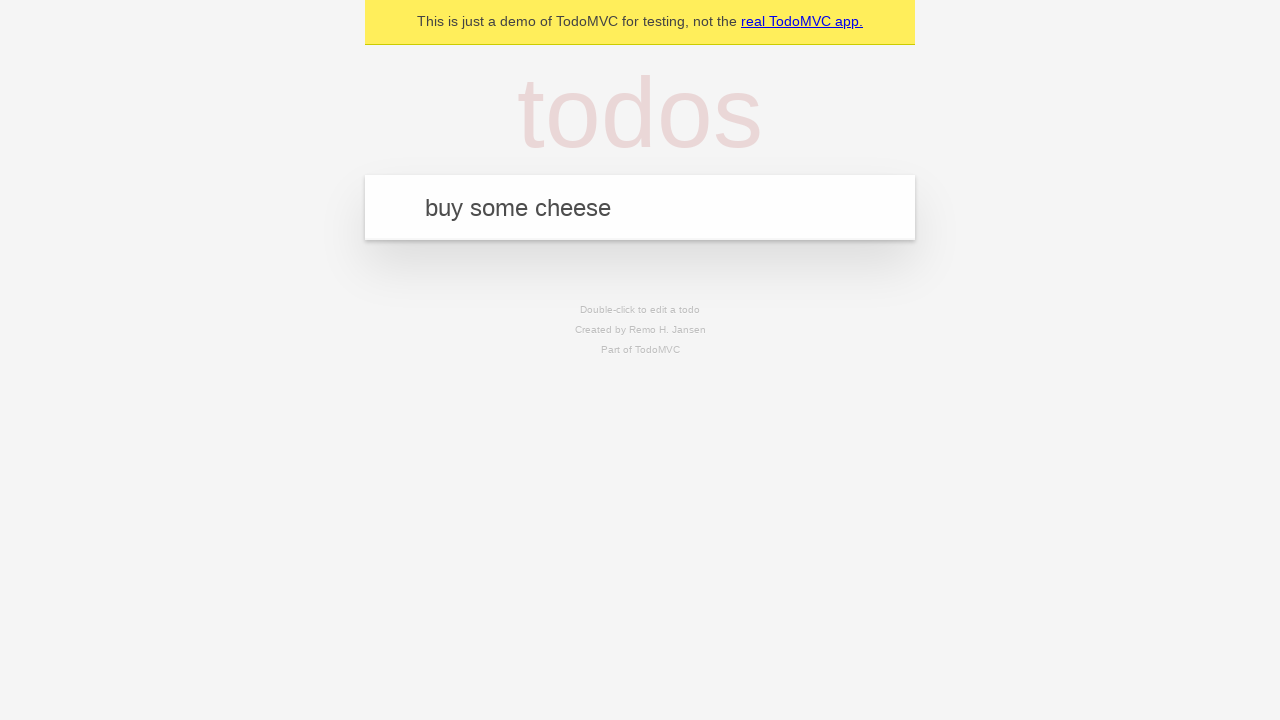

Pressed Enter to create todo item 'buy some cheese' on internal:attr=[placeholder="What needs to be done?"i]
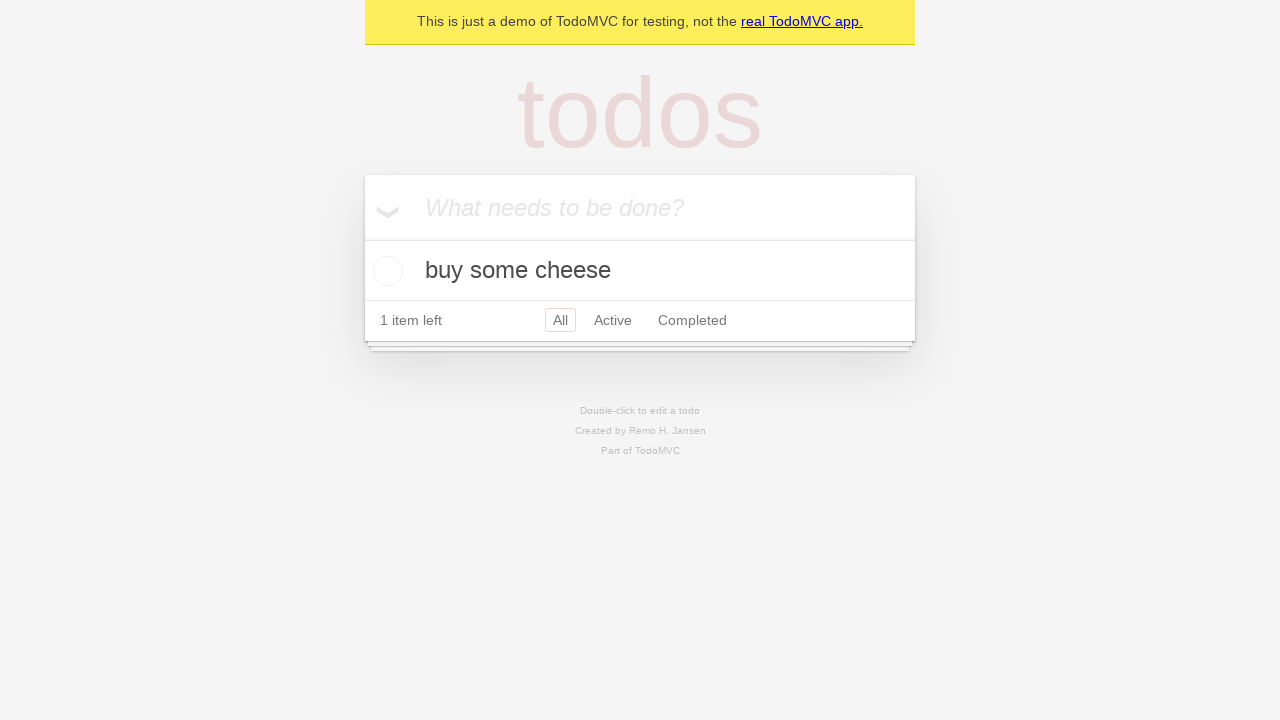

Filled todo input field with 'feed the cat' on internal:attr=[placeholder="What needs to be done?"i]
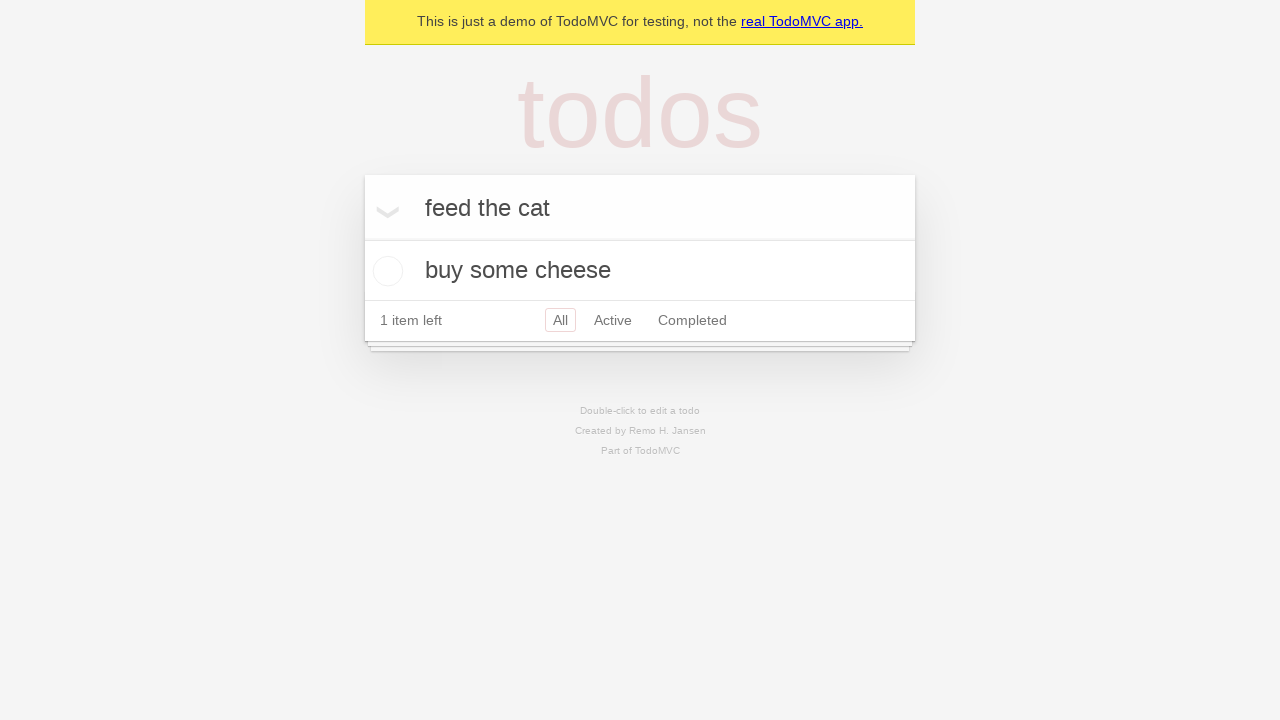

Pressed Enter to create todo item 'feed the cat' on internal:attr=[placeholder="What needs to be done?"i]
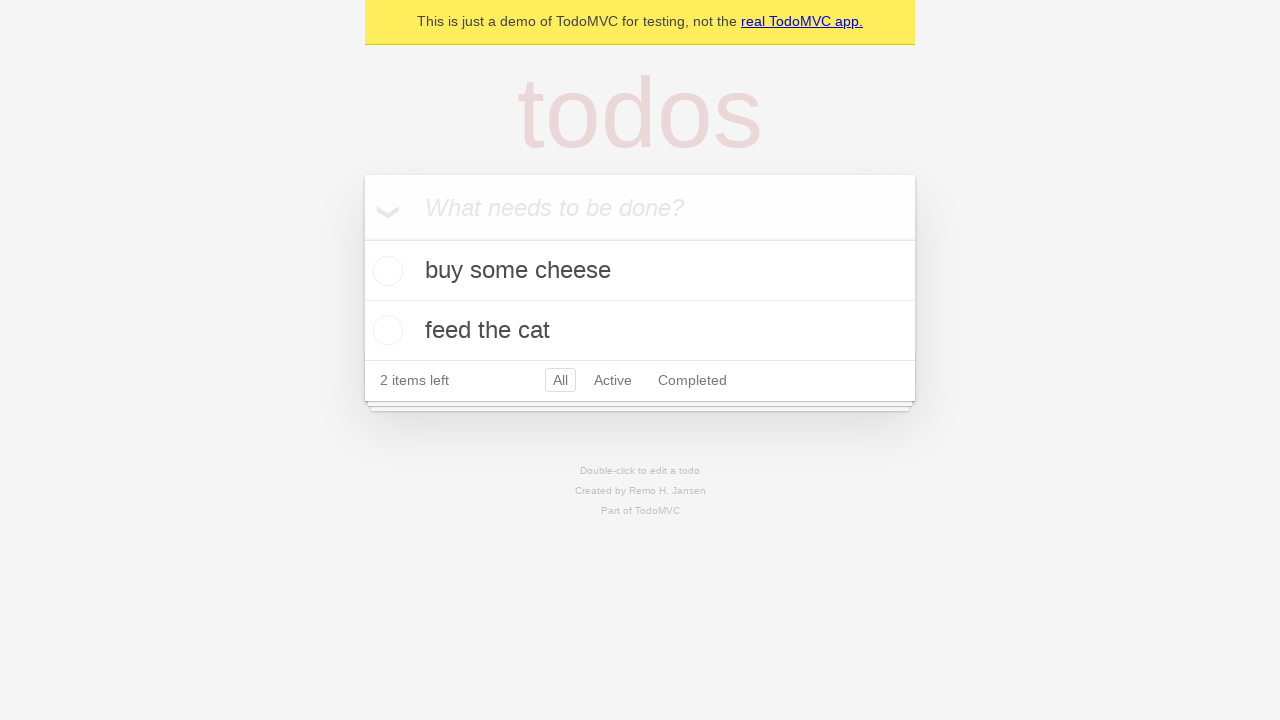

Located first todo item
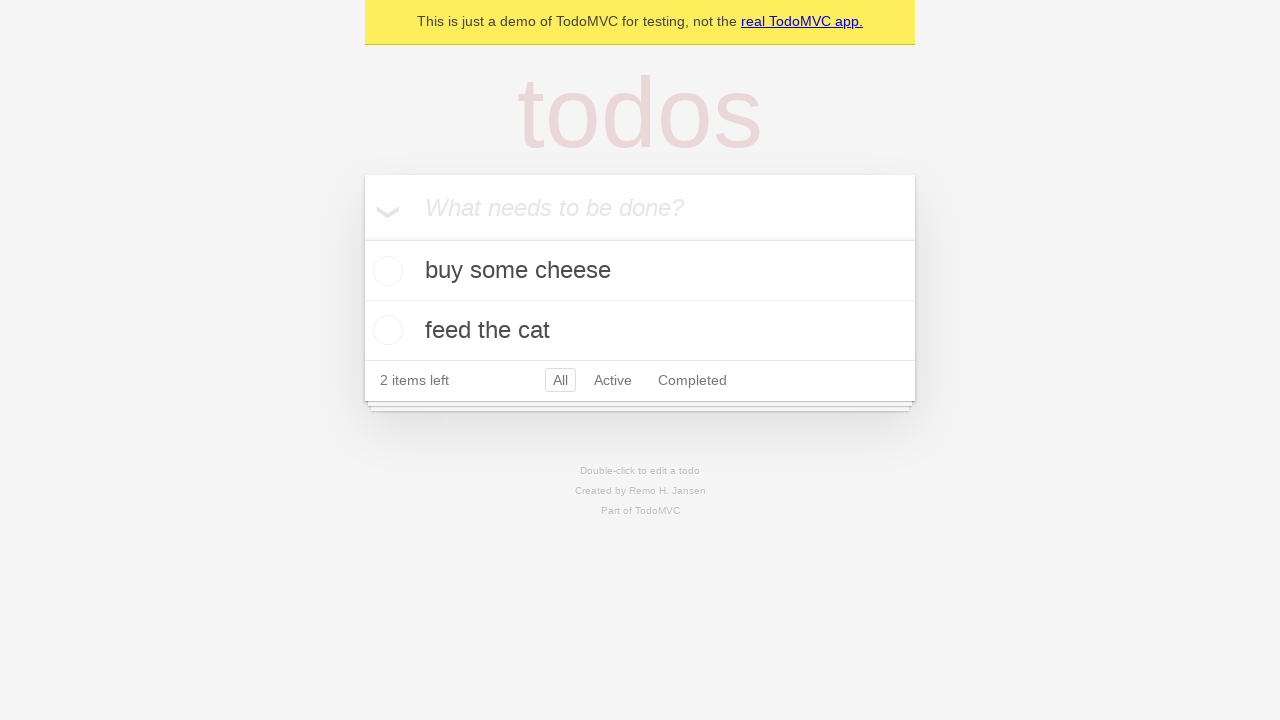

Located checkbox for first todo item
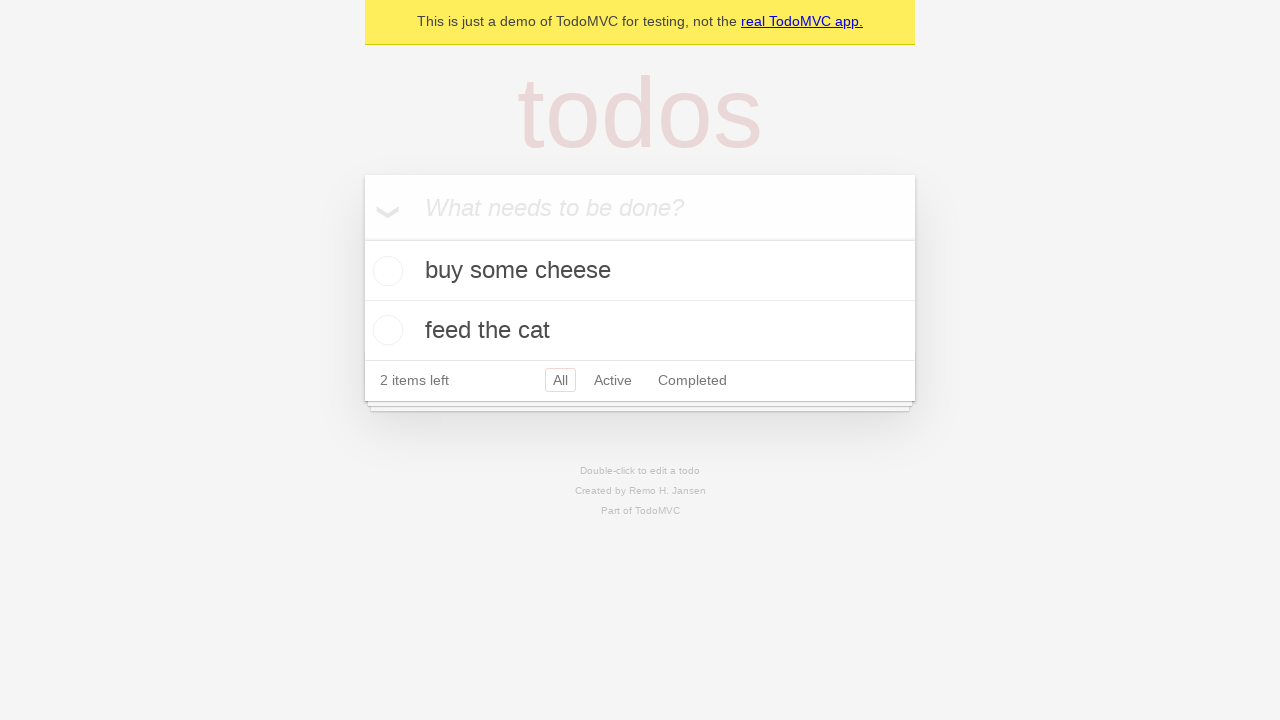

Checked first todo item checkbox to mark as complete at (385, 271) on internal:testid=[data-testid="todo-item"s] >> nth=0 >> internal:role=checkbox
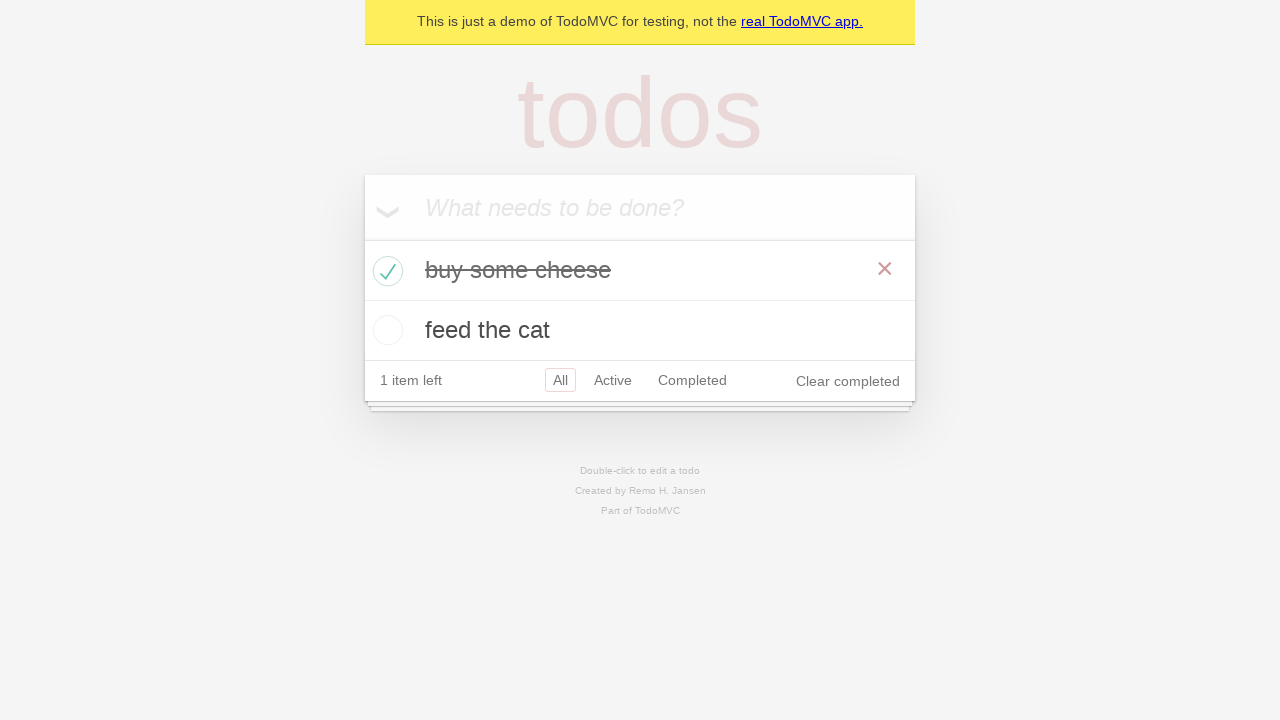

Unchecked first todo item checkbox to mark as incomplete at (385, 271) on internal:testid=[data-testid="todo-item"s] >> nth=0 >> internal:role=checkbox
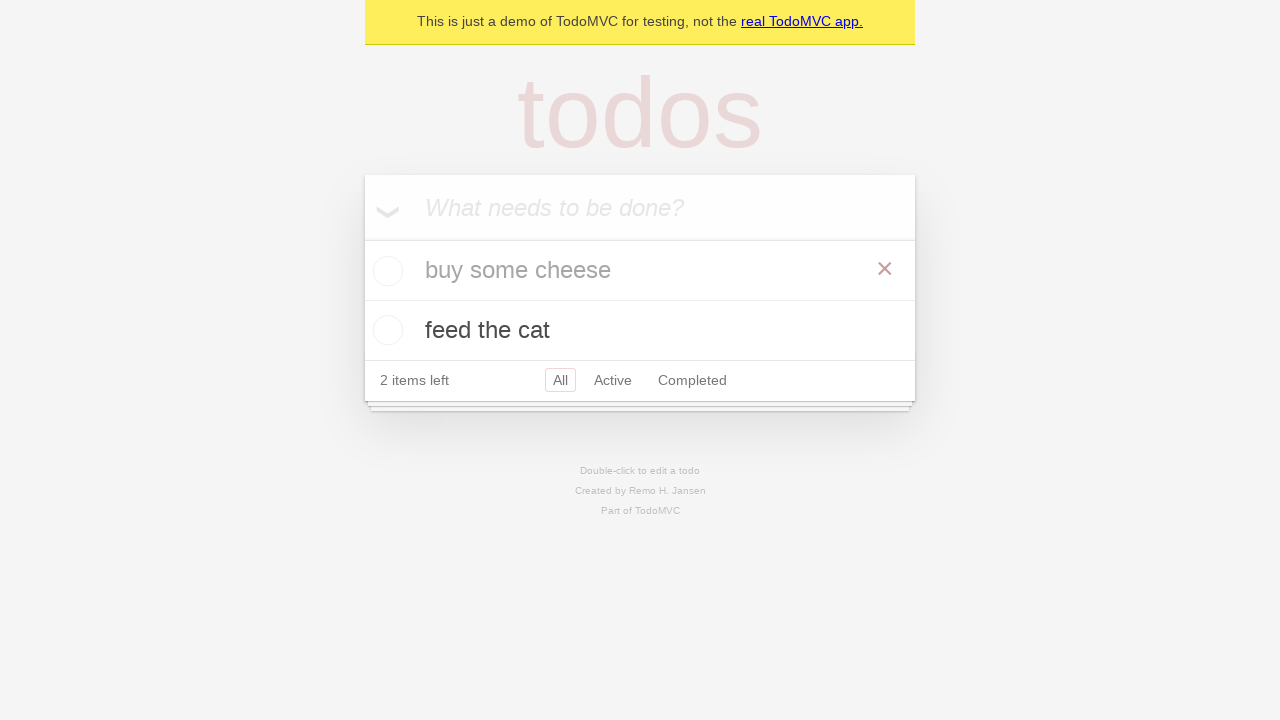

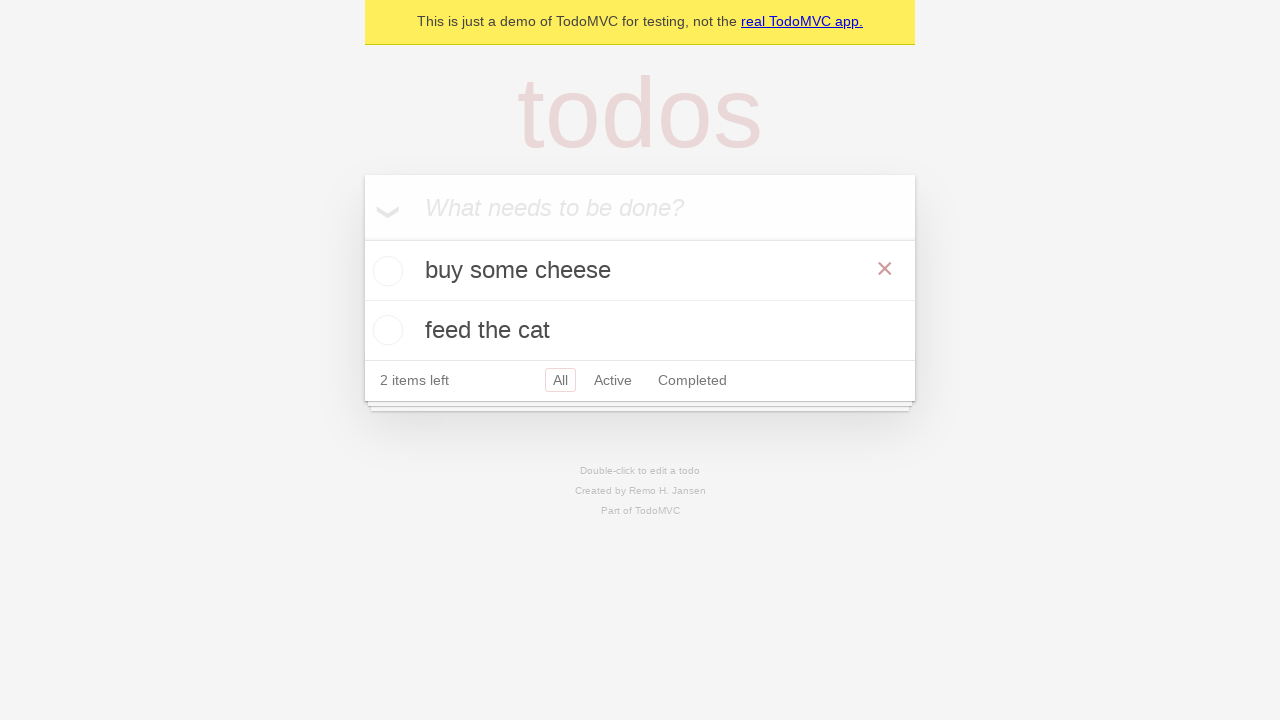